Tests static dropdown selection functionality by selecting currency options using different methods (by value and by index)

Starting URL: https://rahulshettyacademy.com/dropdownsPractise/

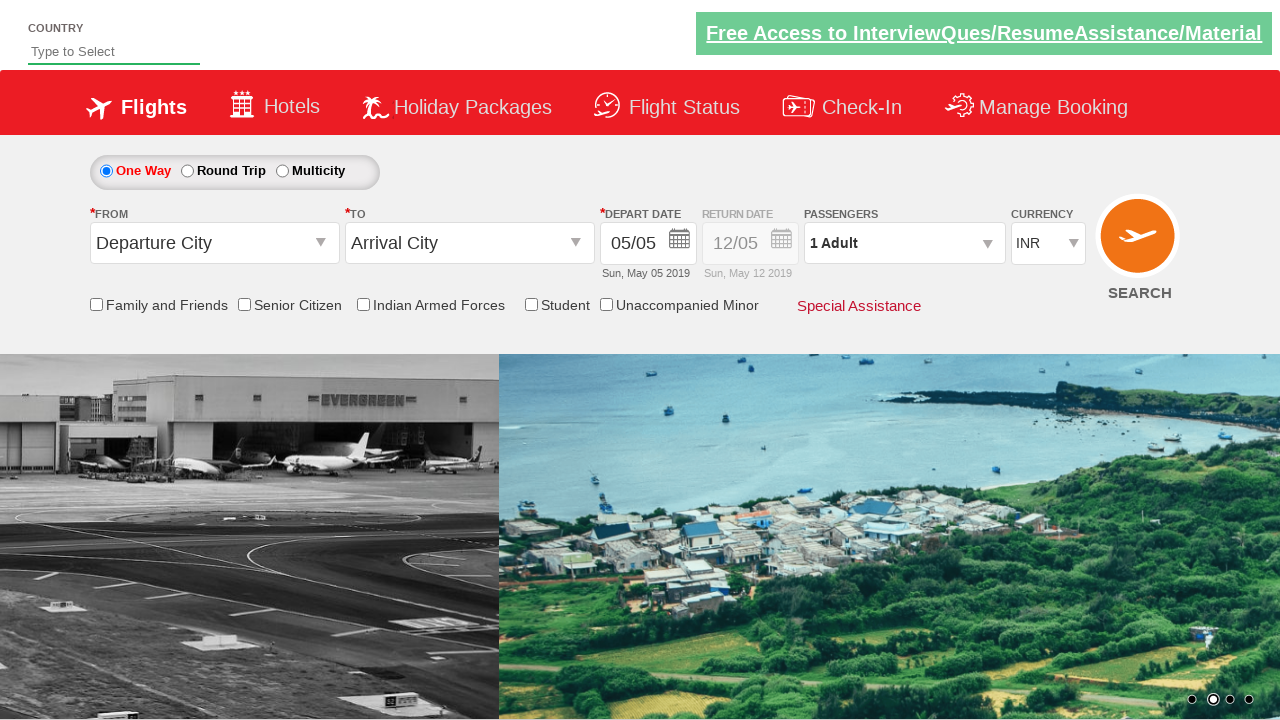

Selected USD currency option by value on #ctl00_mainContent_DropDownListCurrency
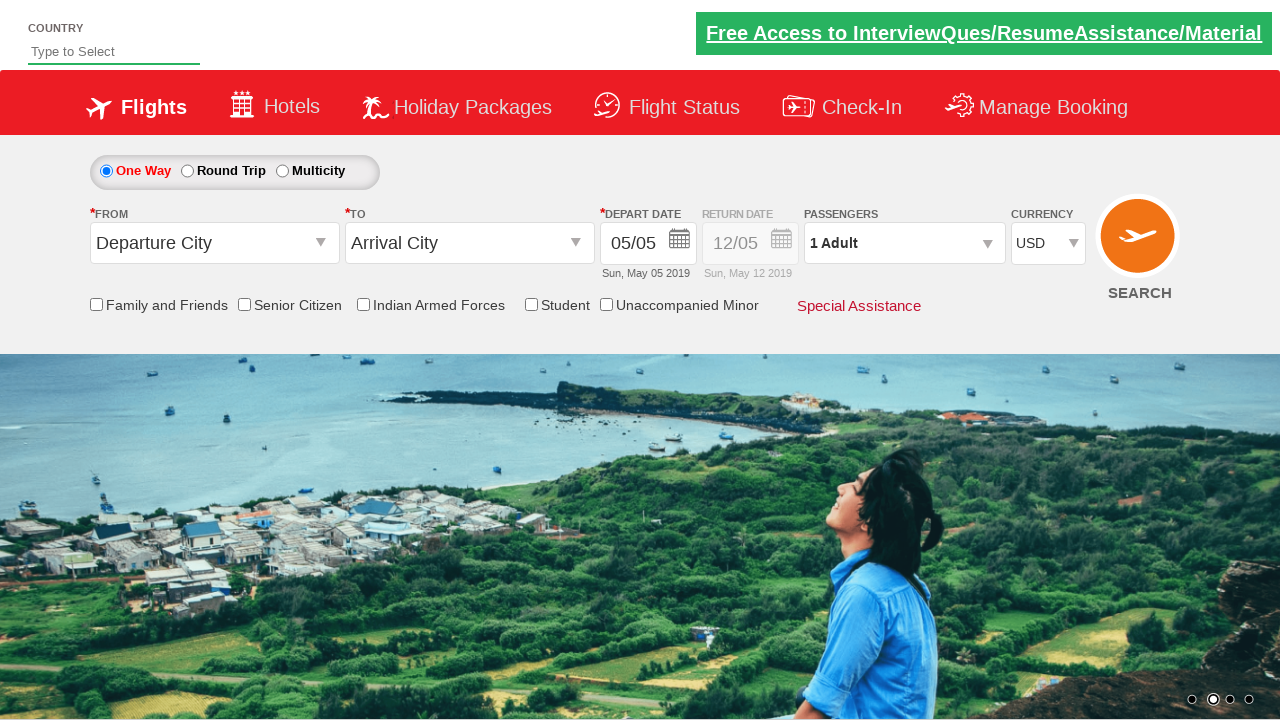

Waited 2000ms for currency selection to register
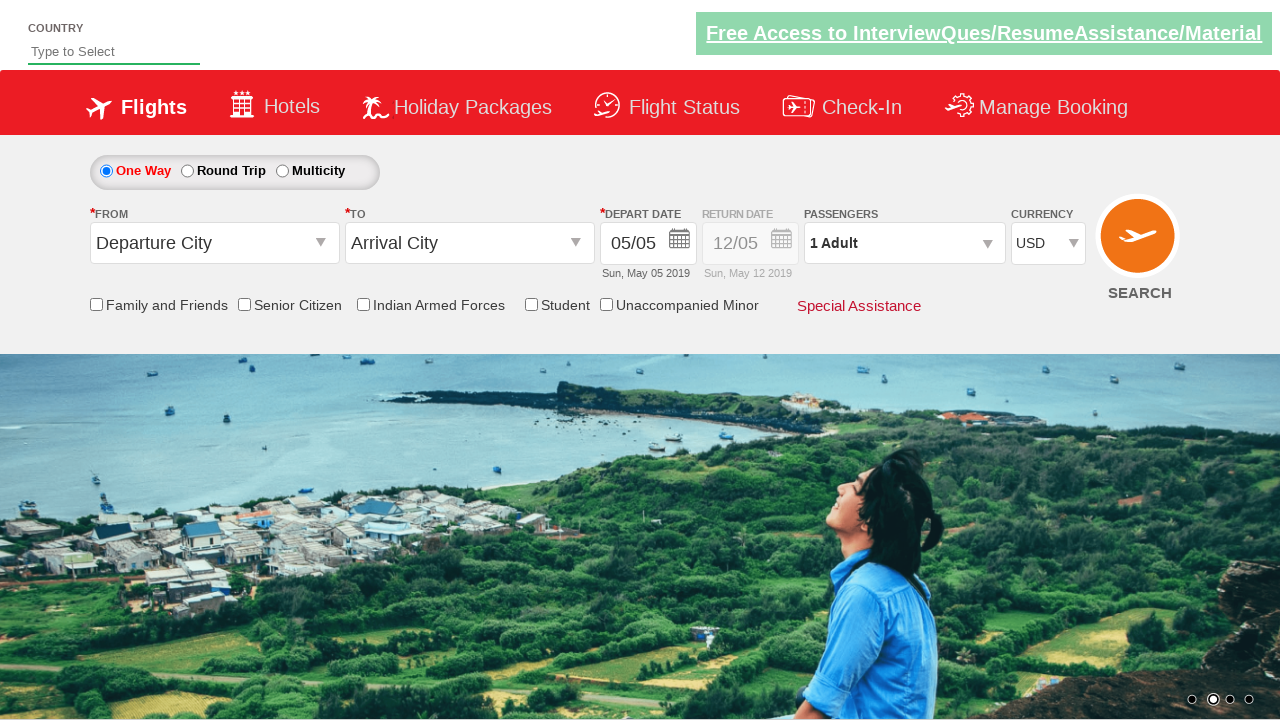

Selected currency option by index 2 (3rd option) on #ctl00_mainContent_DropDownListCurrency
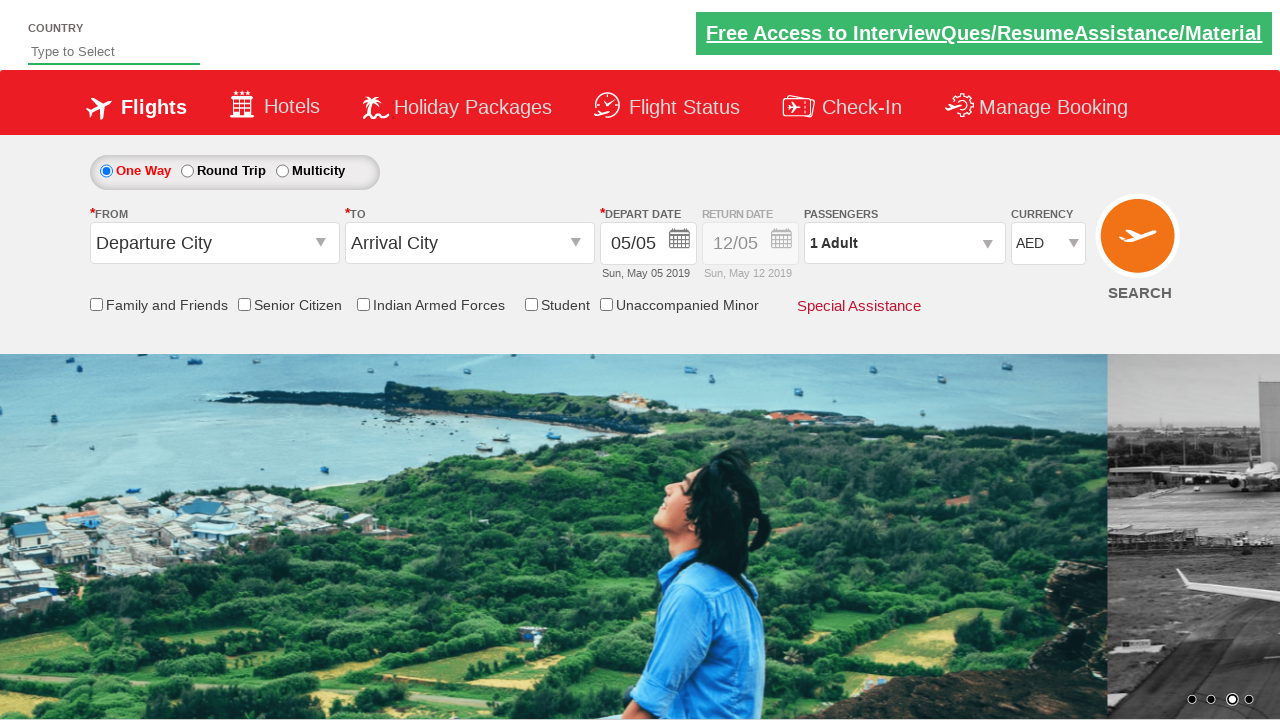

Retrieved selected currency option text: AED
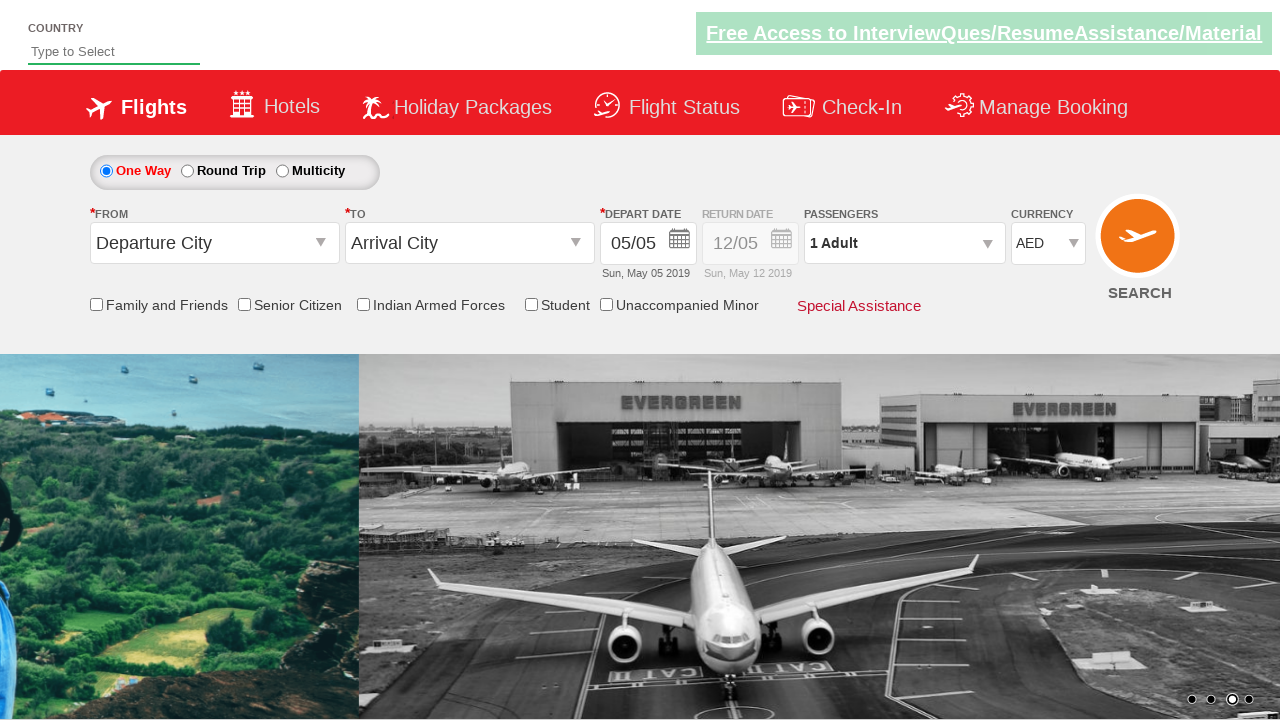

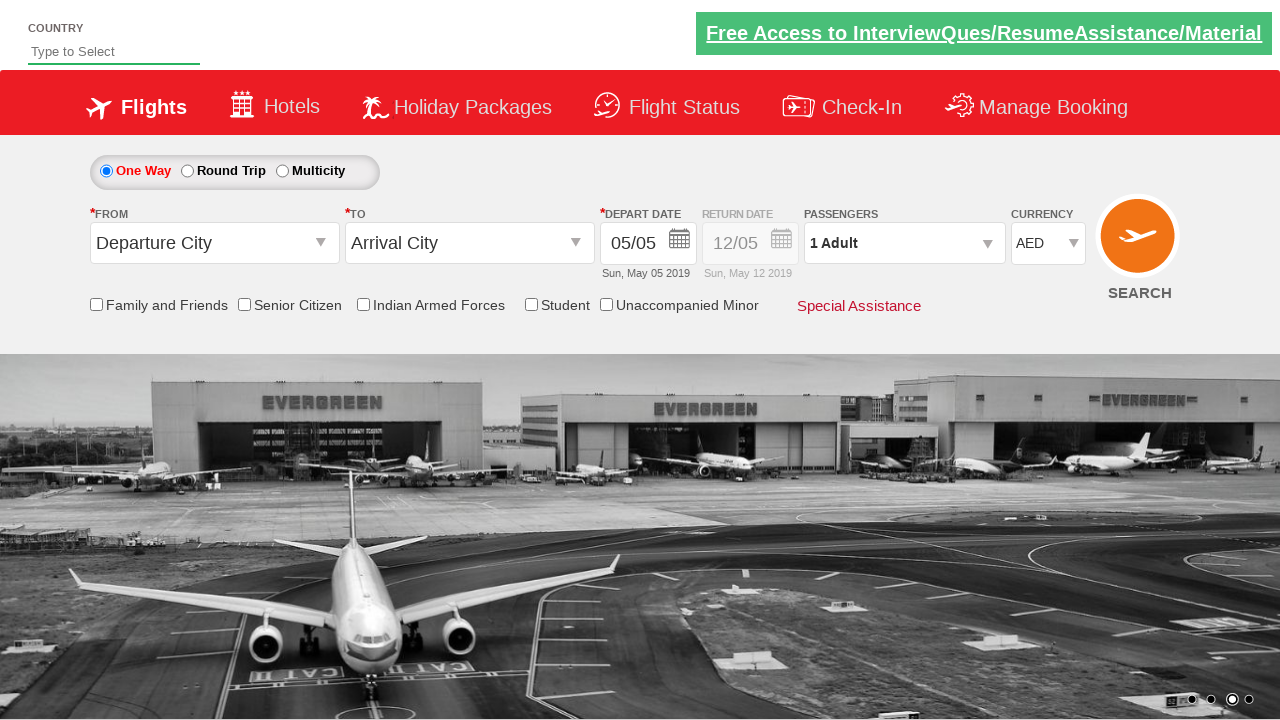